Tests NASA API page by searching for Open Science Data Repository in Browse APIs menu and clicking through multiple documentation sections including Study, API Requests with Python, and Resources.

Starting URL: https://api.nasa.gov/

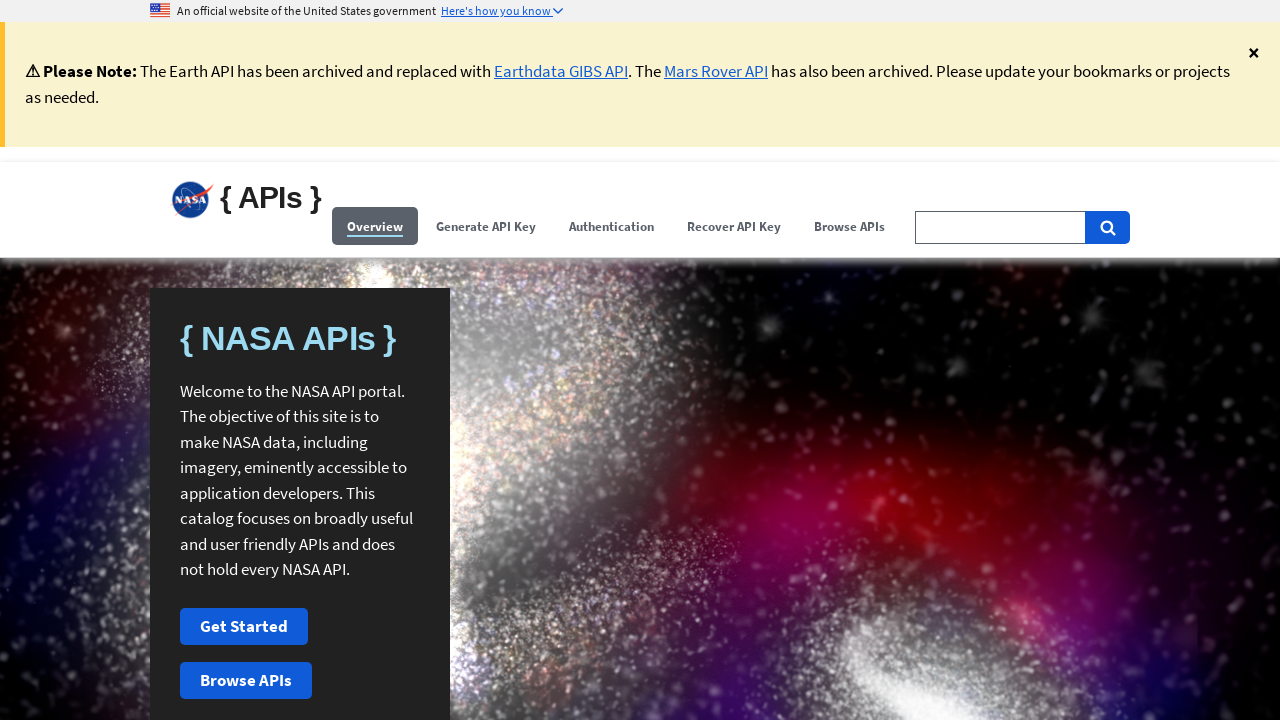

Clicked on Browse APIs menu at (850, 226) on xpath=(//span[contains(.,'Browse APIs')])[1]
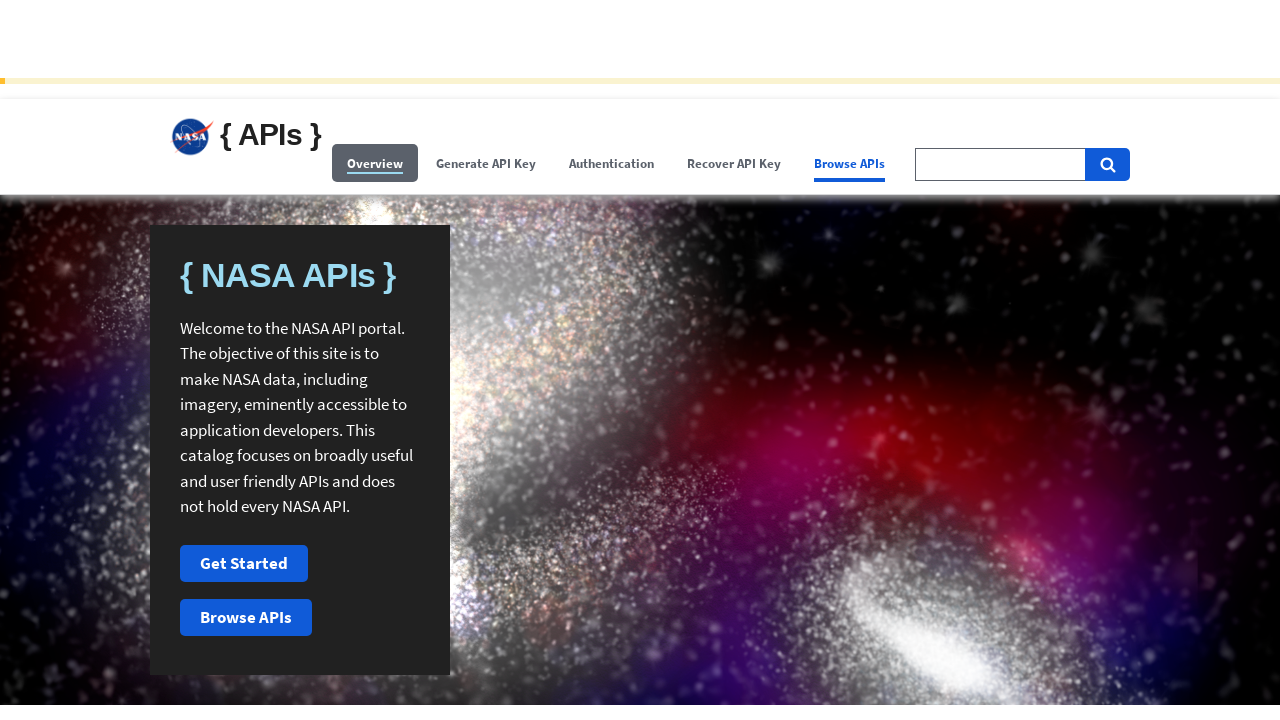

Filled search field with 'Open Science Data Repository' on input#search-field-big
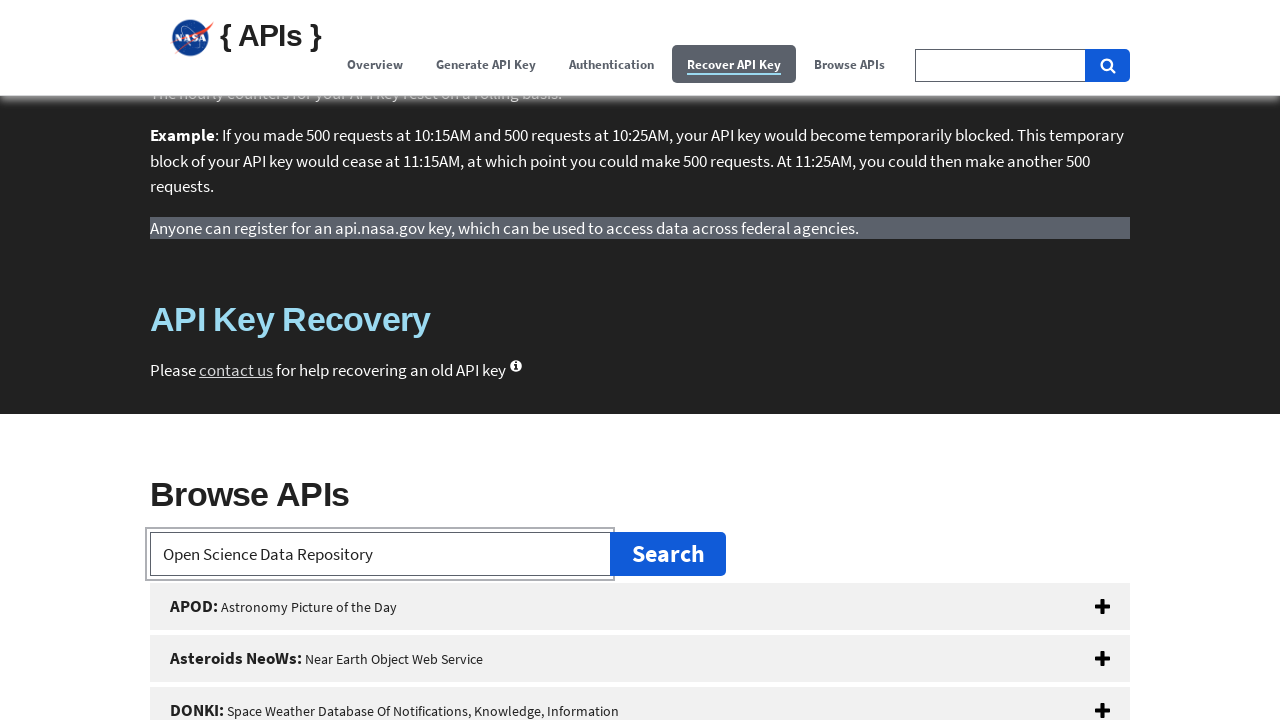

Clicked on Open Science Data Repository button at (640, 360) on button#open-science-data-repository
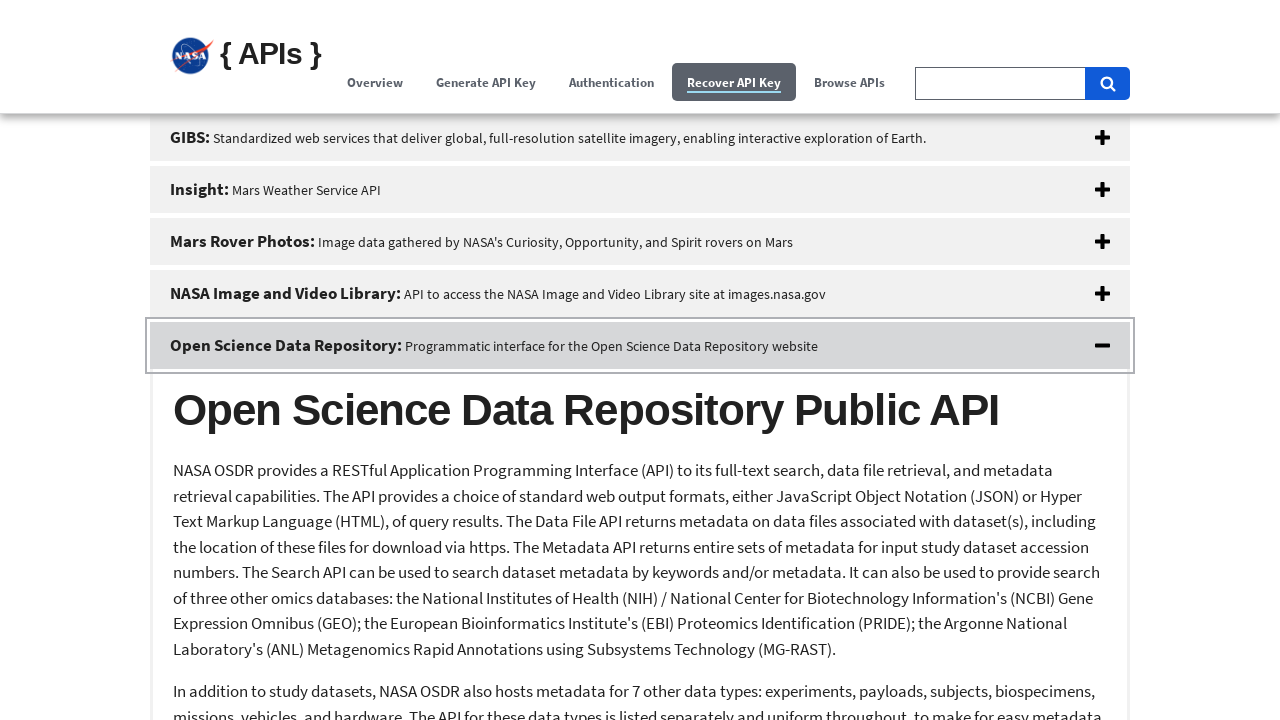

Clicked on Study section at (640, 615) on xpath=//h2[contains(.,'Study')]
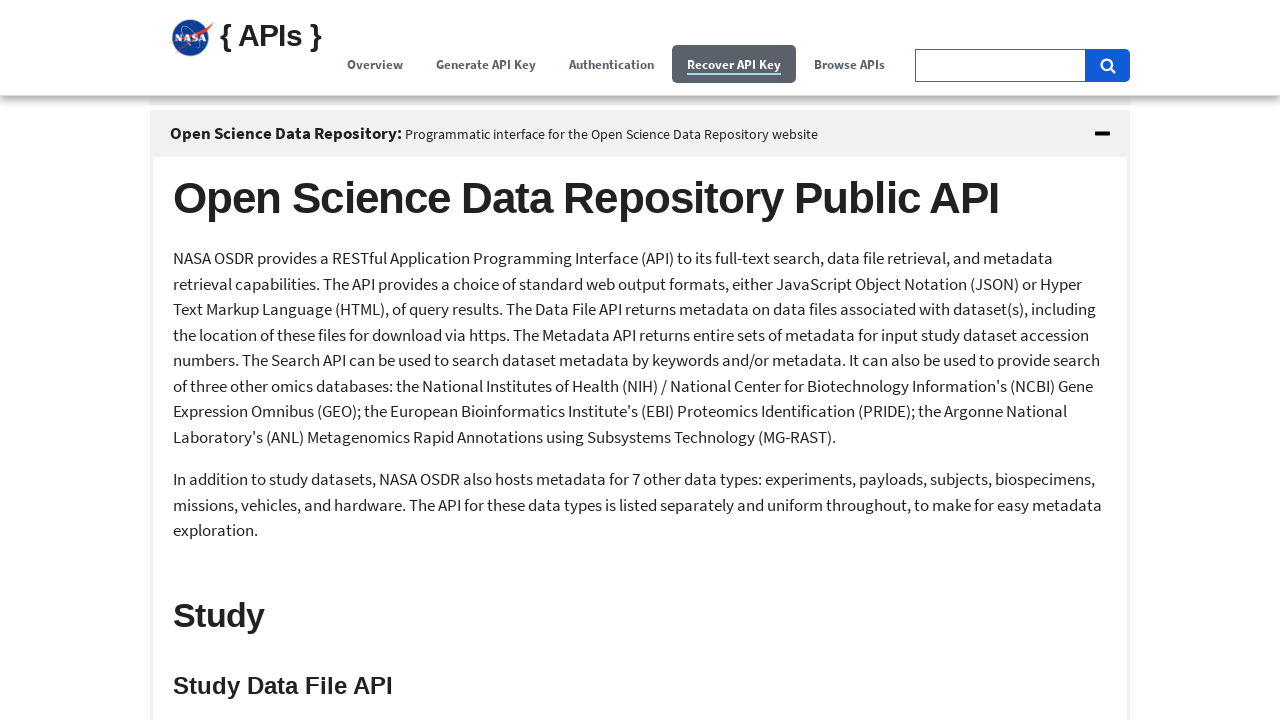

Clicked on Example Requests section at (640, 361) on xpath=//h4[contains(.,'Example Requests:')]
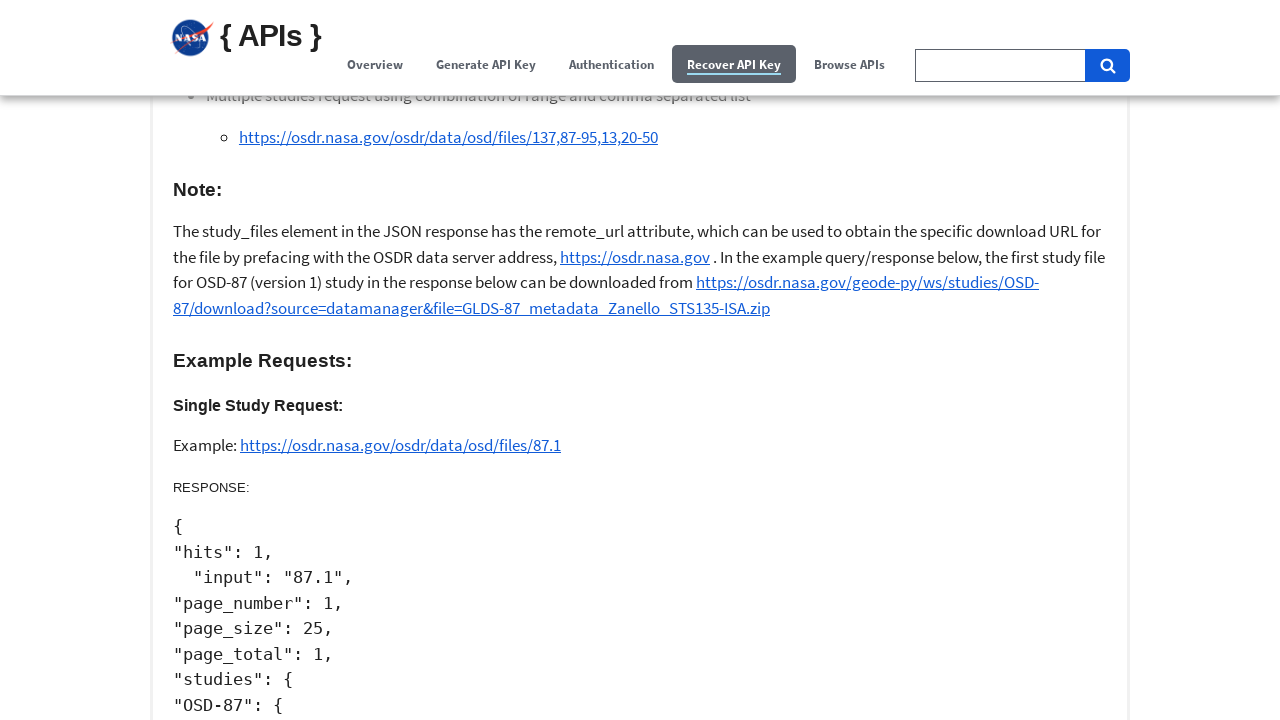

Clicked on Study Metadata API section at (640, 361) on xpath=//h3[contains(.,'Study Metadata API')]
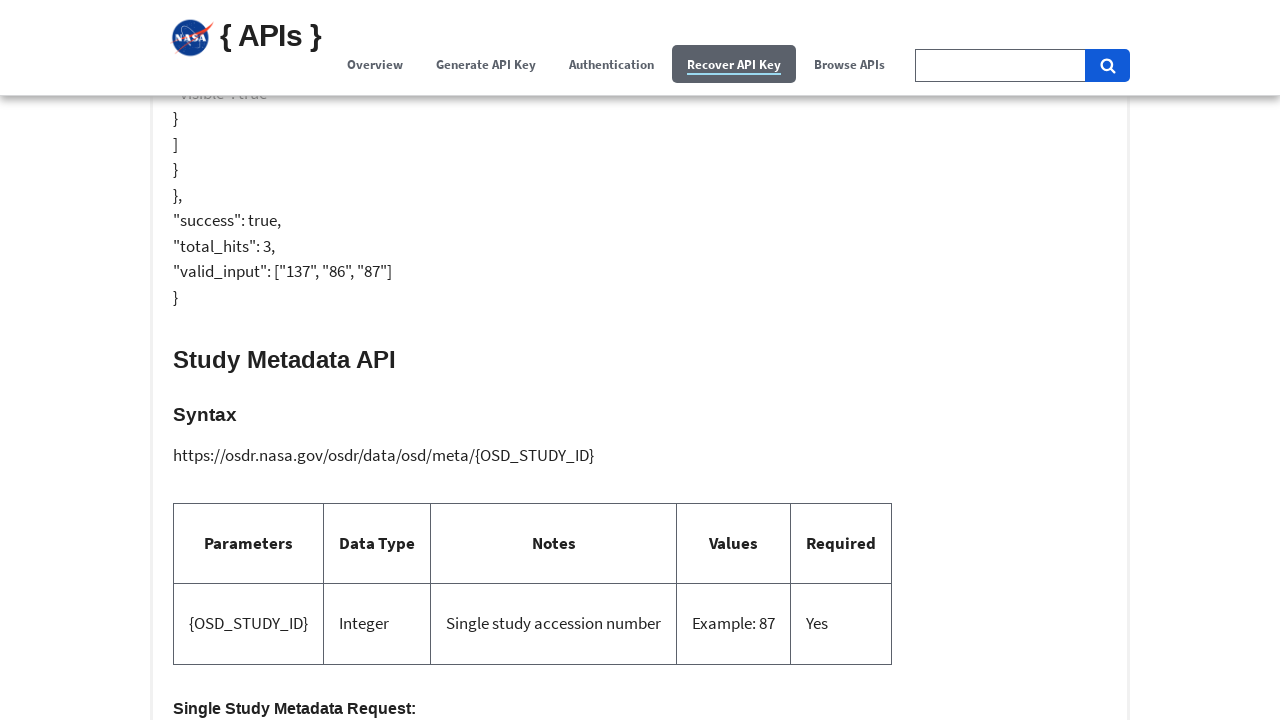

Clicked on Returns JSON-formatted response section at (640, 360) on xpath=(//h4[contains(.,'Returns: JSON-formatted response')])[2]
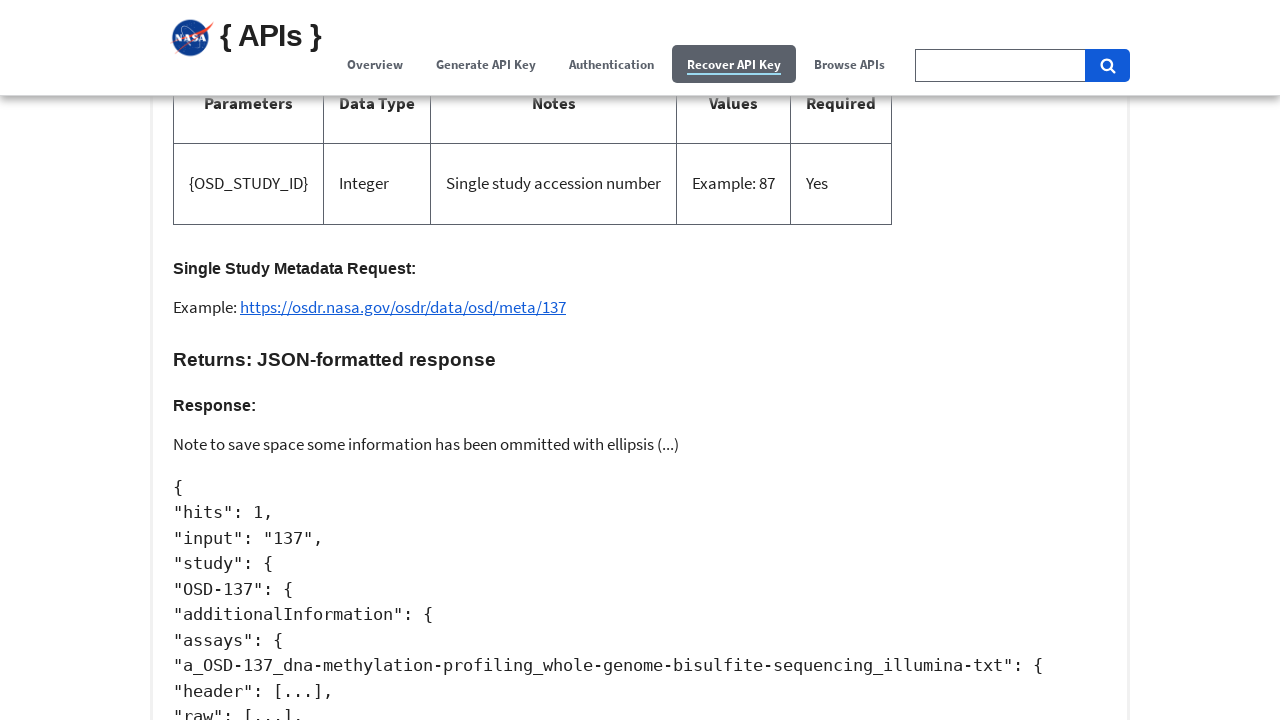

Clicked on Study Dataset Search API section at (640, 360) on xpath=//h3[contains(.,'Study Dataset Search API')]
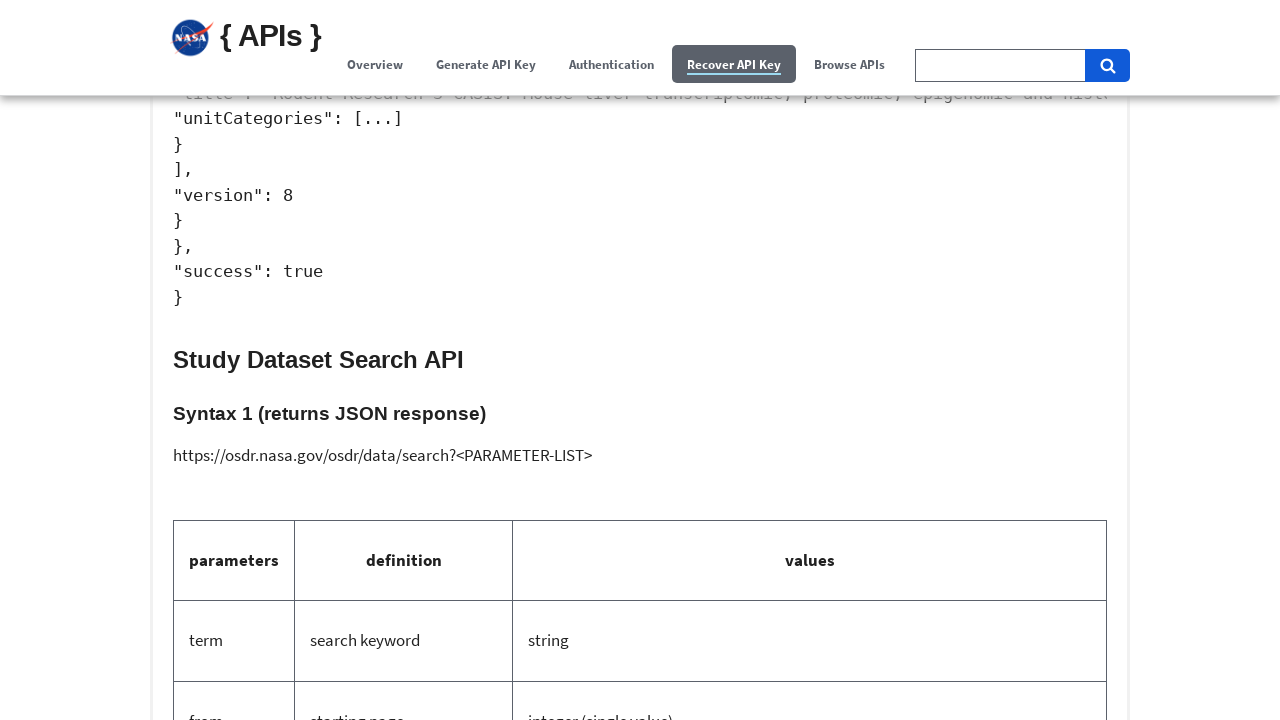

Clicked on Syntax 2 section at (640, 360) on xpath=//h4[contains(text(),'Syntax 2 (returns HTML response):')]
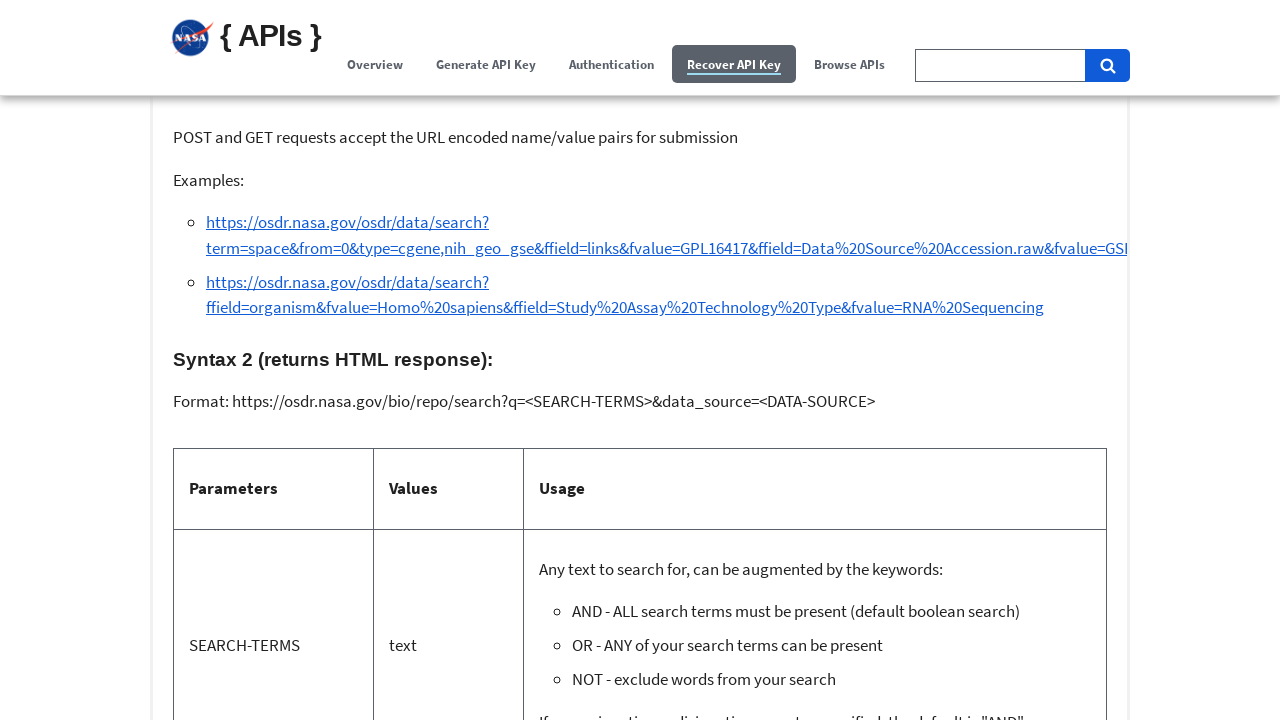

Clicked on Other section at (640, 360) on h2#other
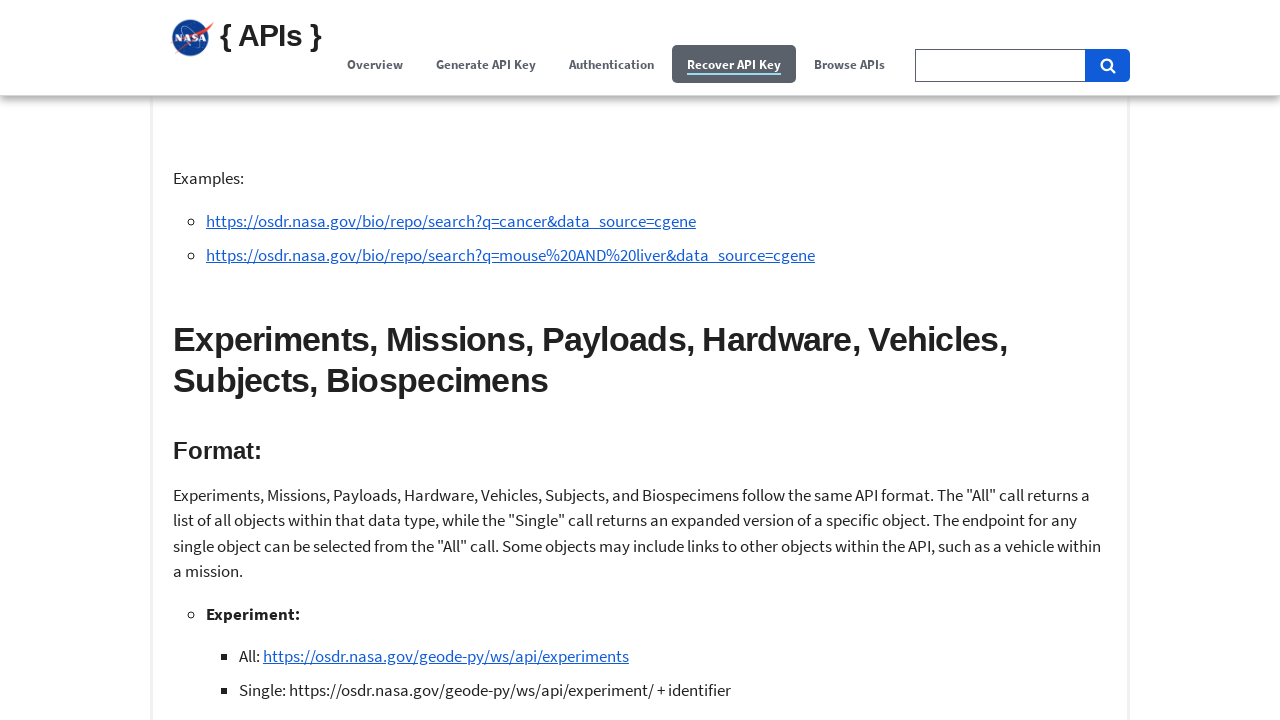

Clicked on Format section at (640, 451) on xpath=//h3[contains(text(),'Format:')]
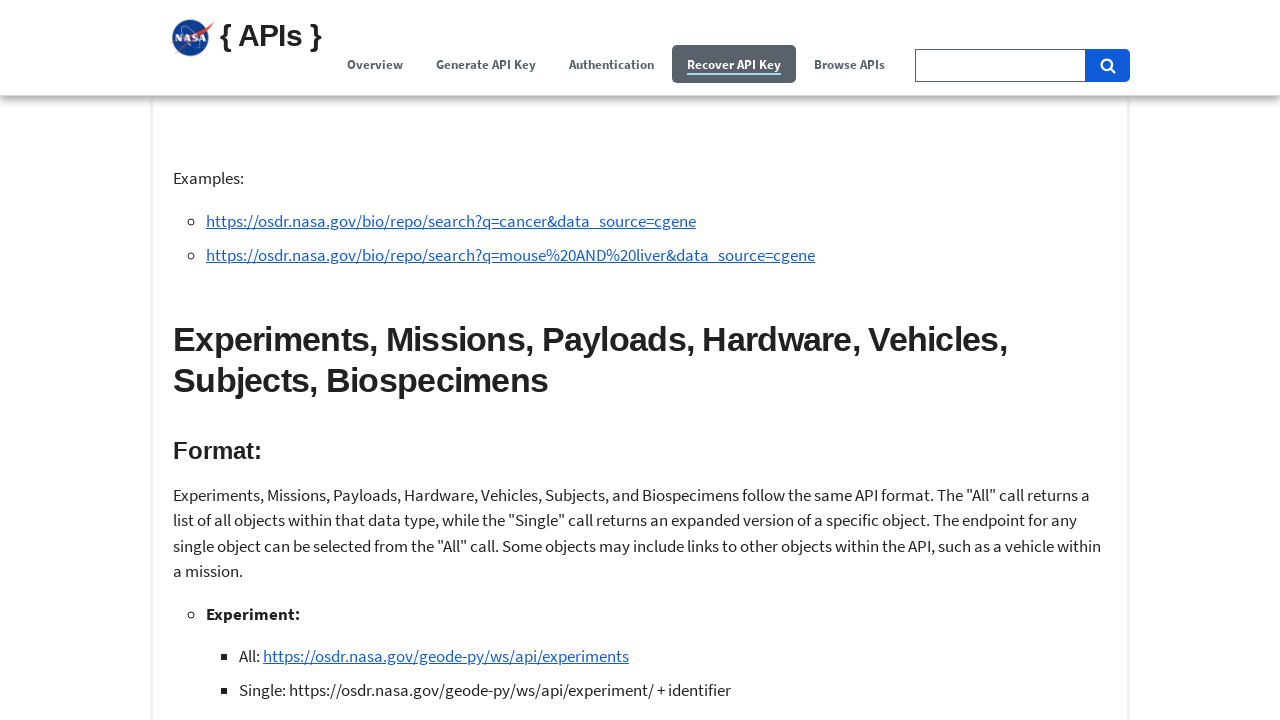

Clicked on Examples section at (640, 360) on xpath=//h3[contains(text(),'Examples:')]
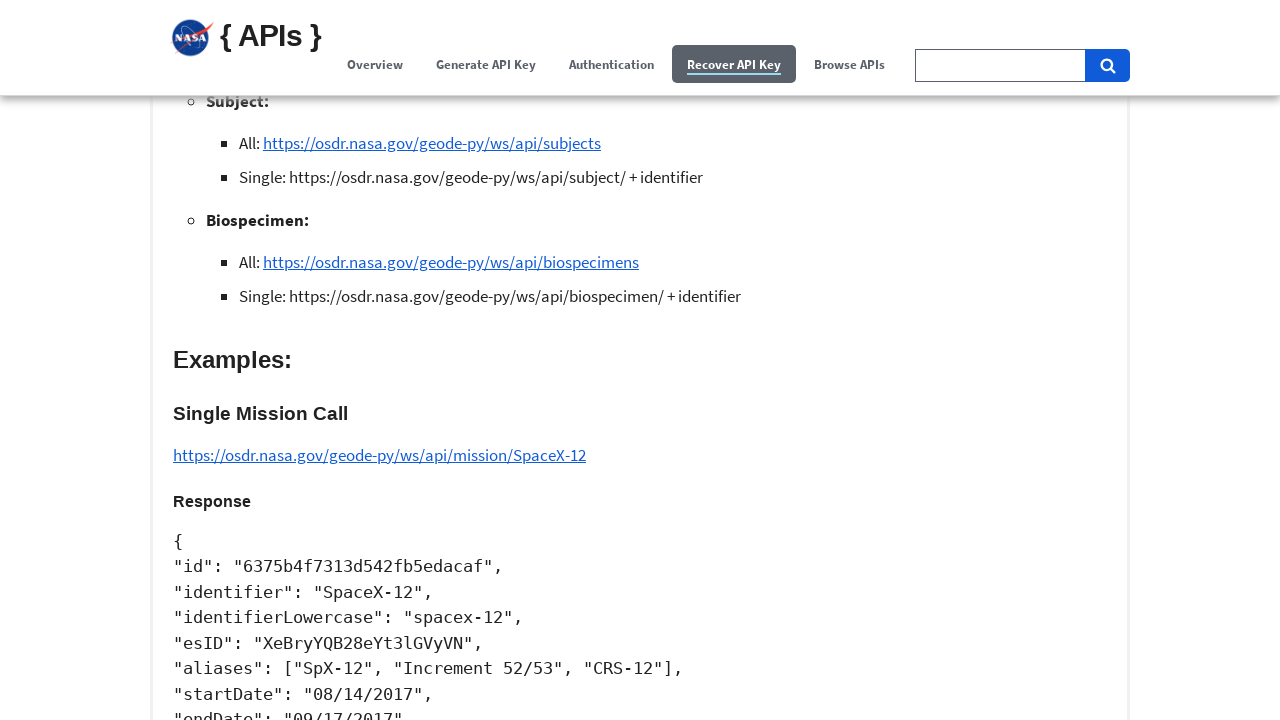

Clicked on Single Vehicle Call section at (640, 361) on xpath=//h4[contains(text(),'Single Vehicle Call')]
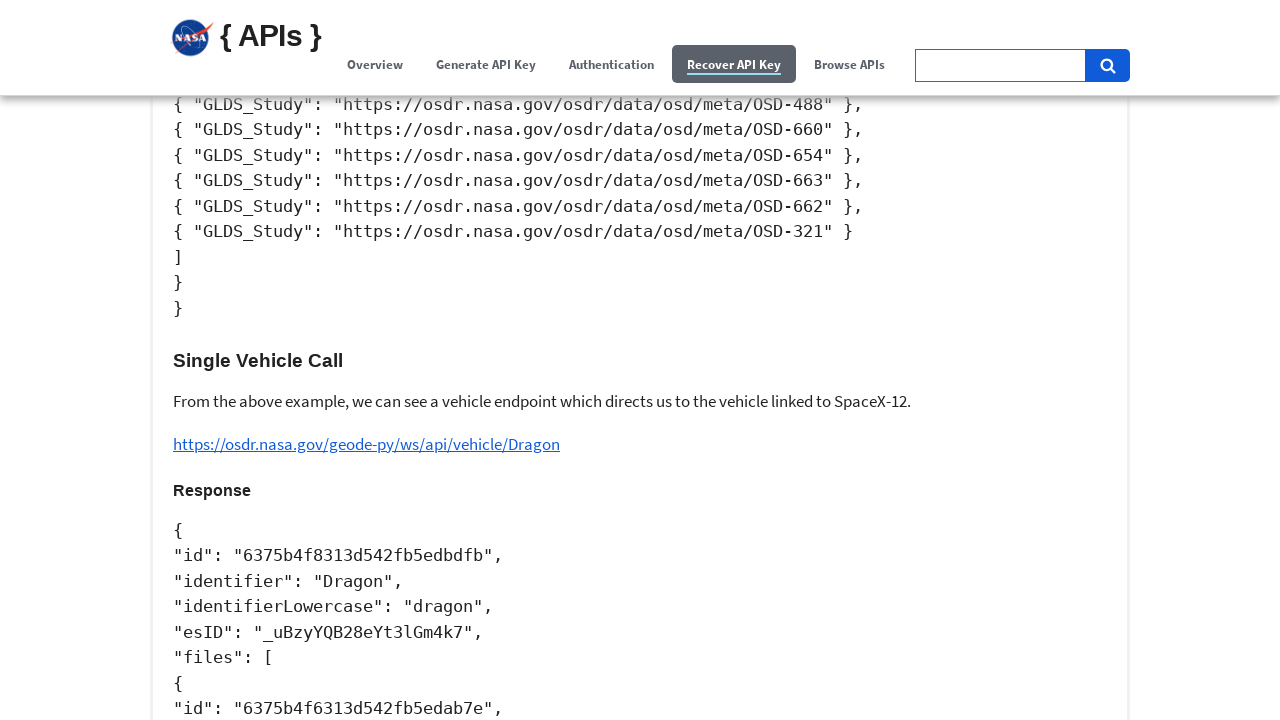

Clicked on API Requests with Python section at (640, 361) on xpath=//h2[contains(.,'API Requests with Python')]
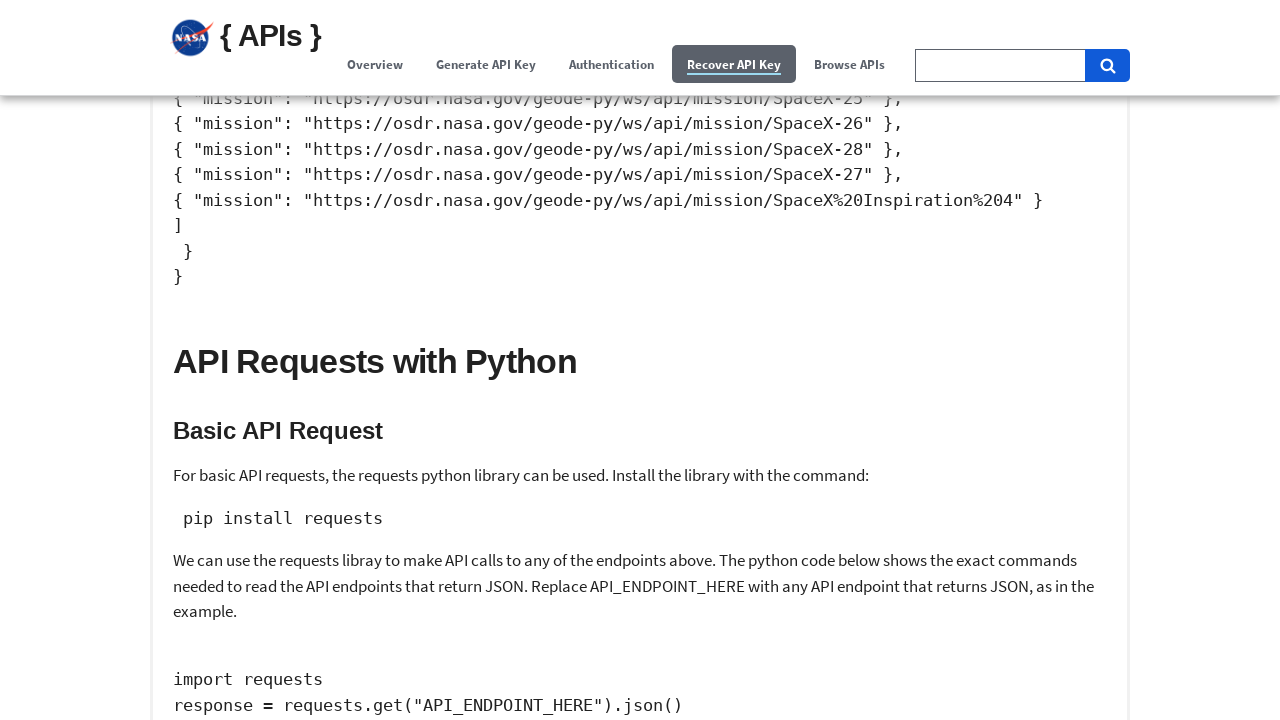

Clicked on Resources section at (640, 361) on xpath=//h2[contains(.,'Resources')]
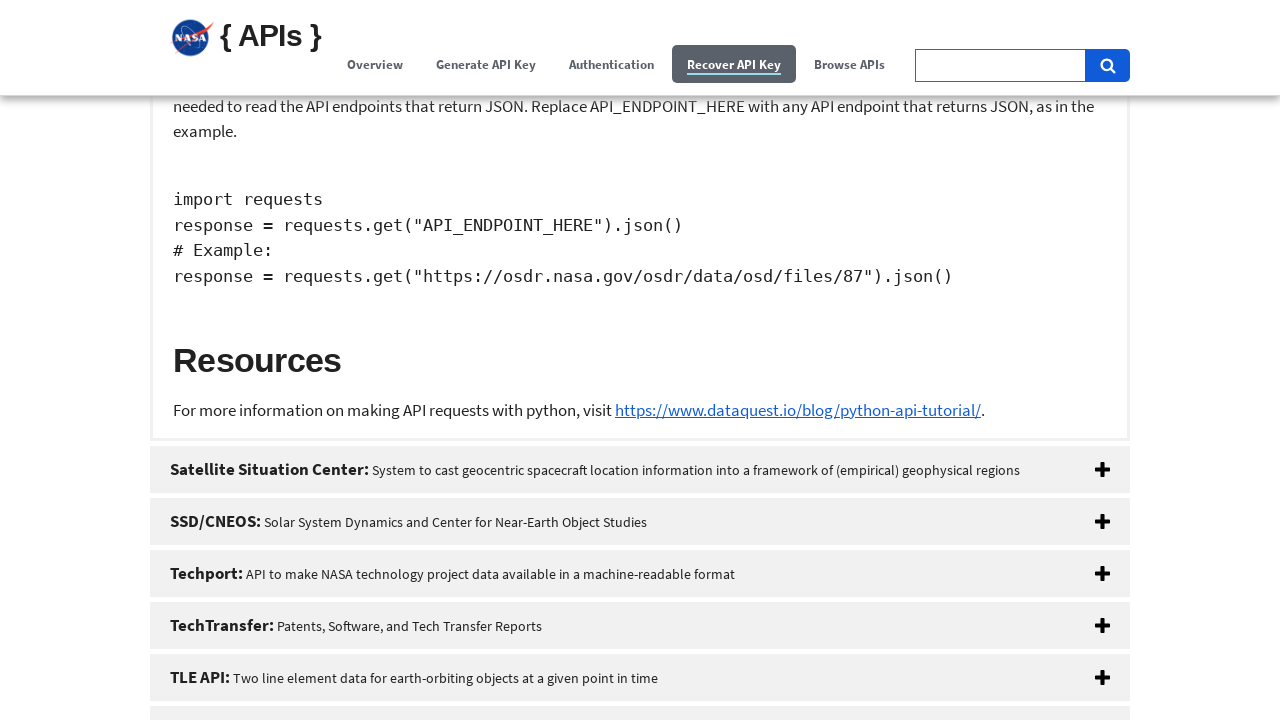

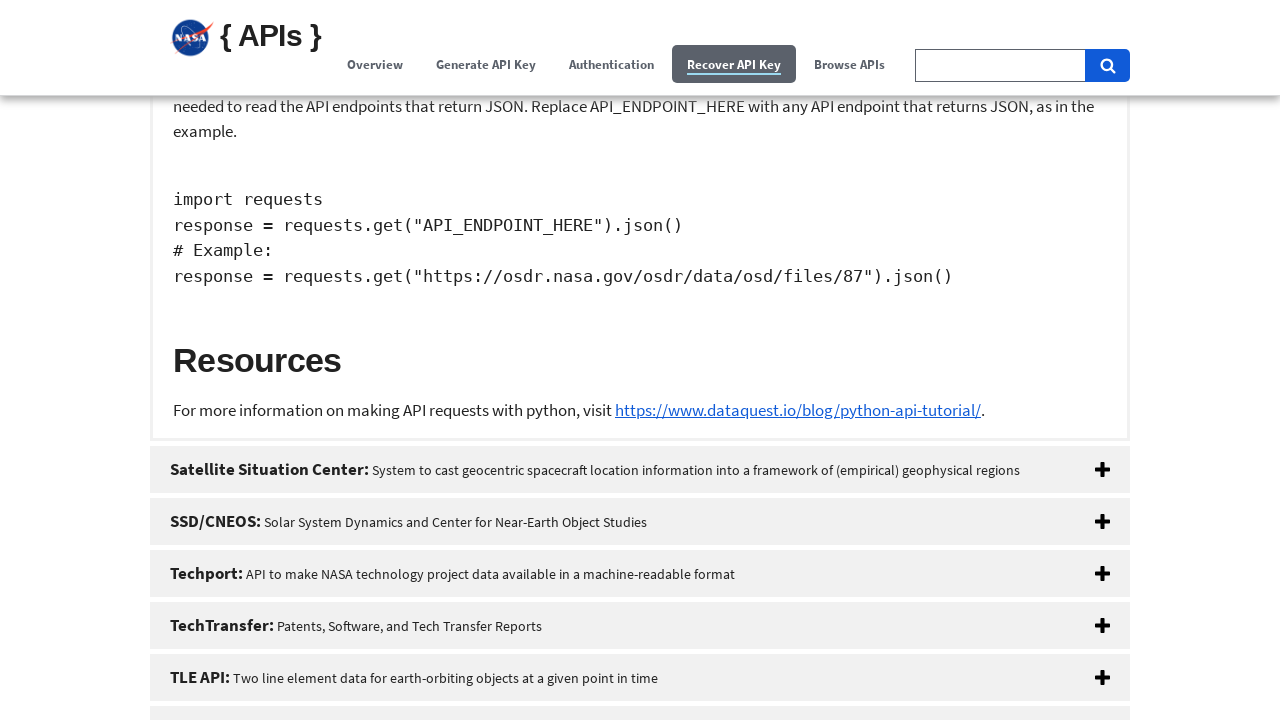